Navigates to the Tabs widget page and clicks on the tab navigation area containing all tab labels.

Starting URL: https://demoqa.com

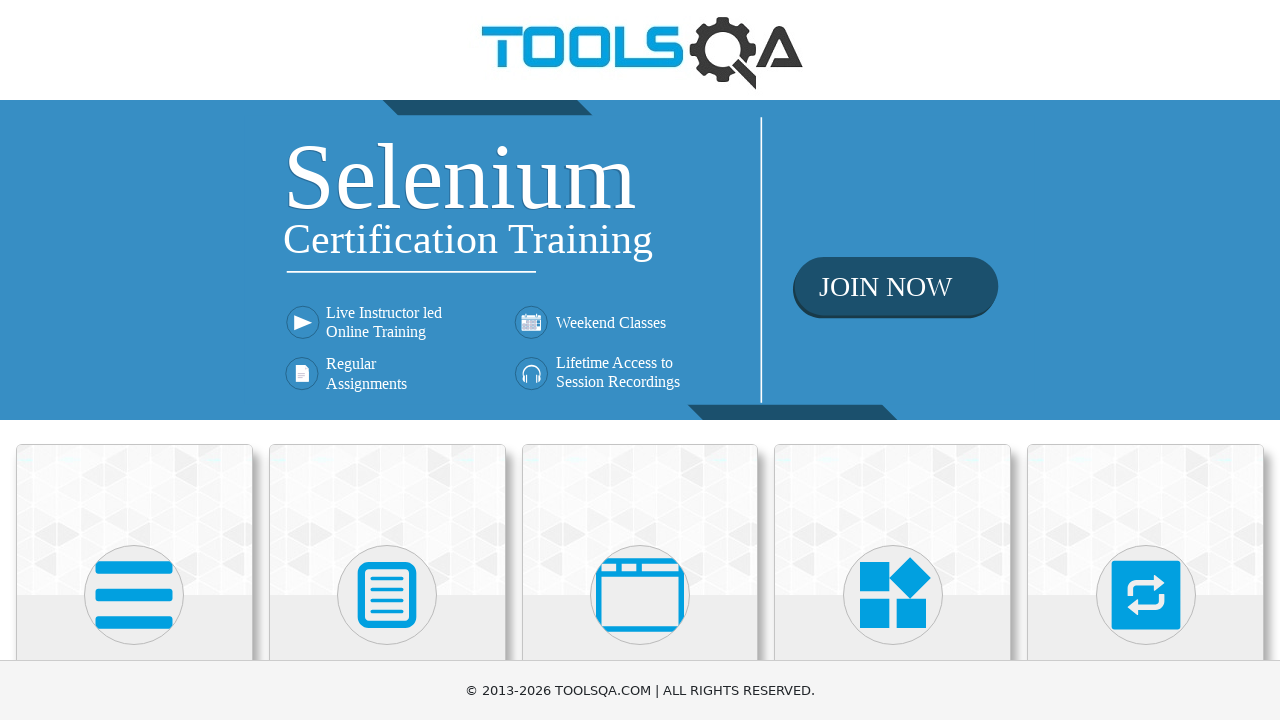

Clicked on Widgets section at (893, 360) on internal:role=heading[name="Widgets"i]
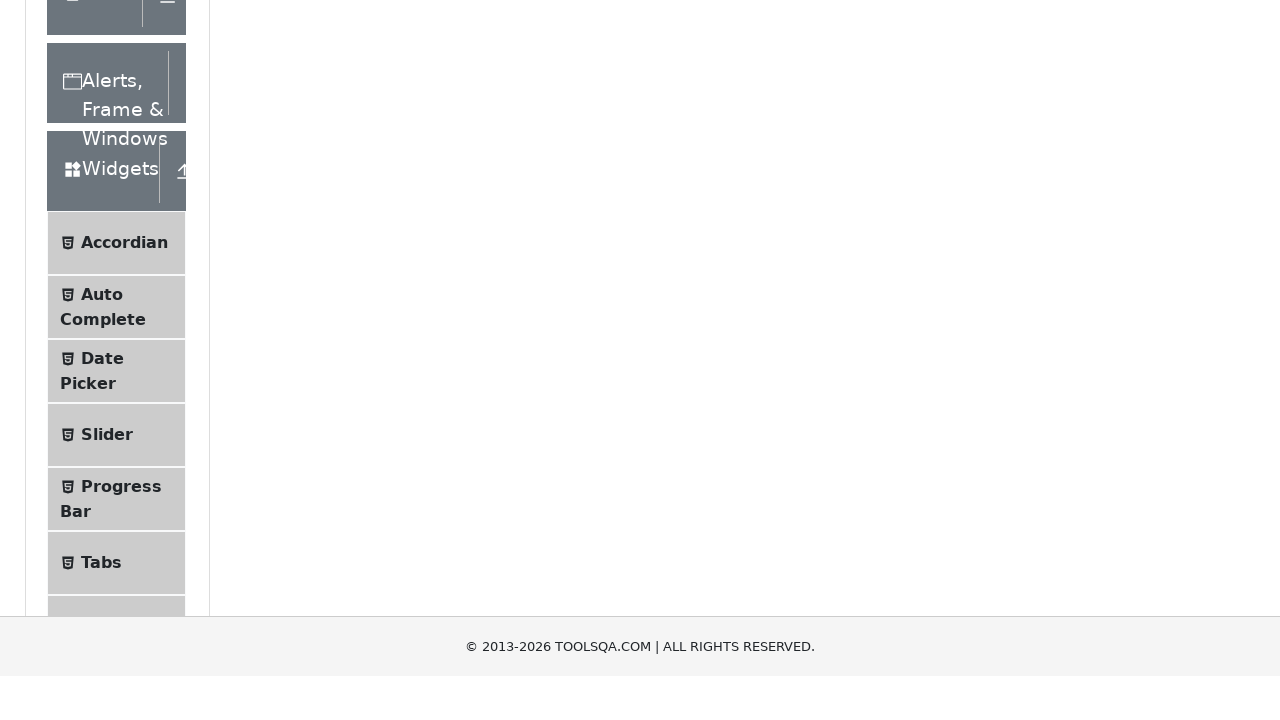

Clicked on Tabs menu item at (101, 195) on internal:text="Tabs"i
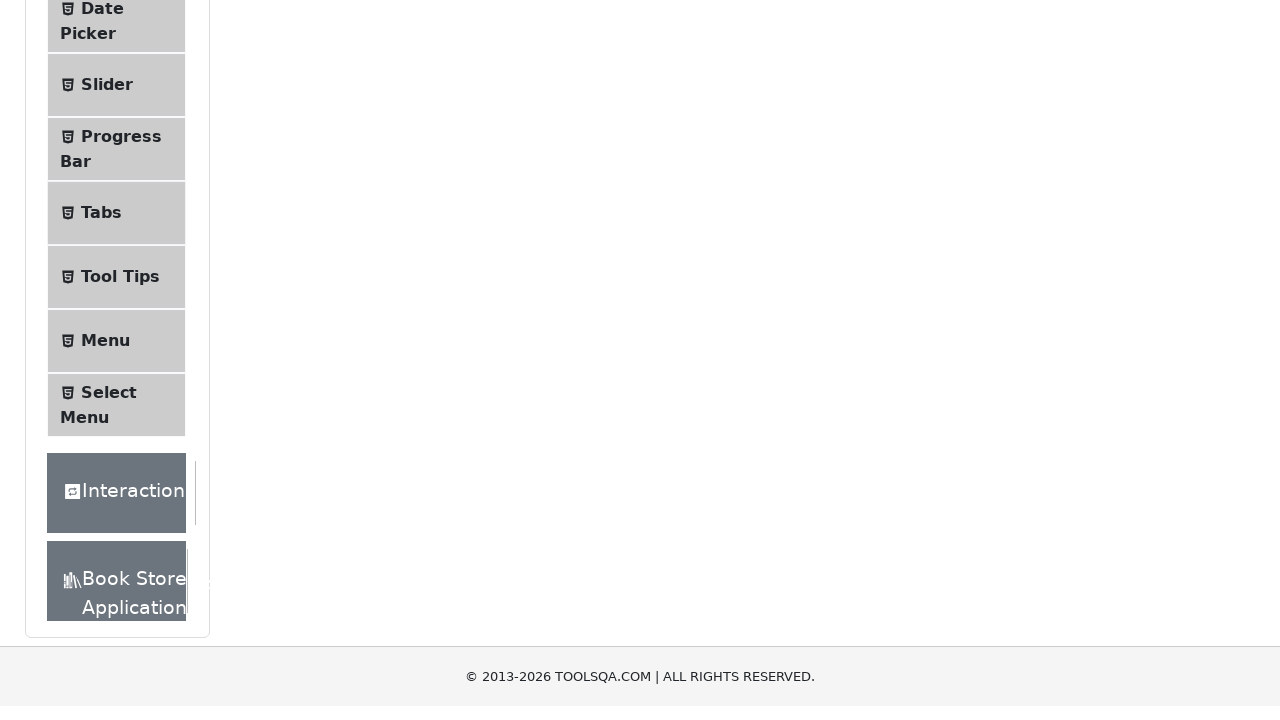

Clicked on the tabs navigation area containing tab labels at (588, 150) on internal:text="WhatOriginUseMore"i
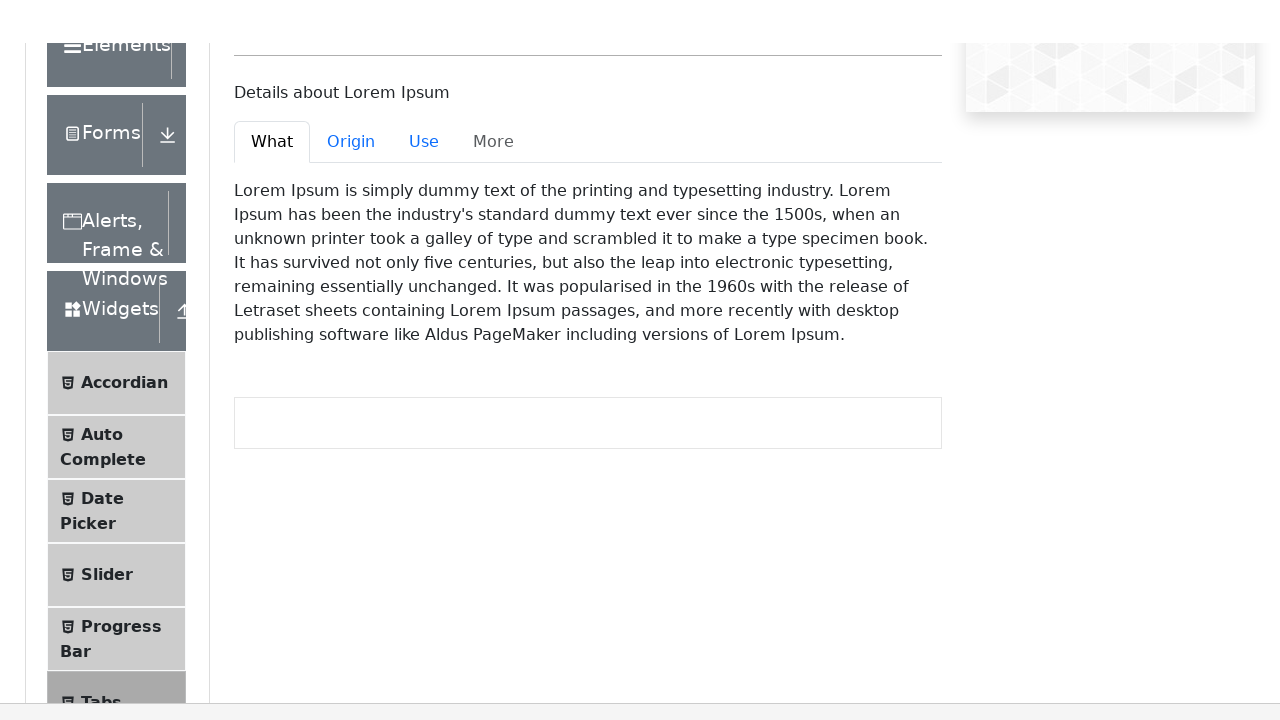

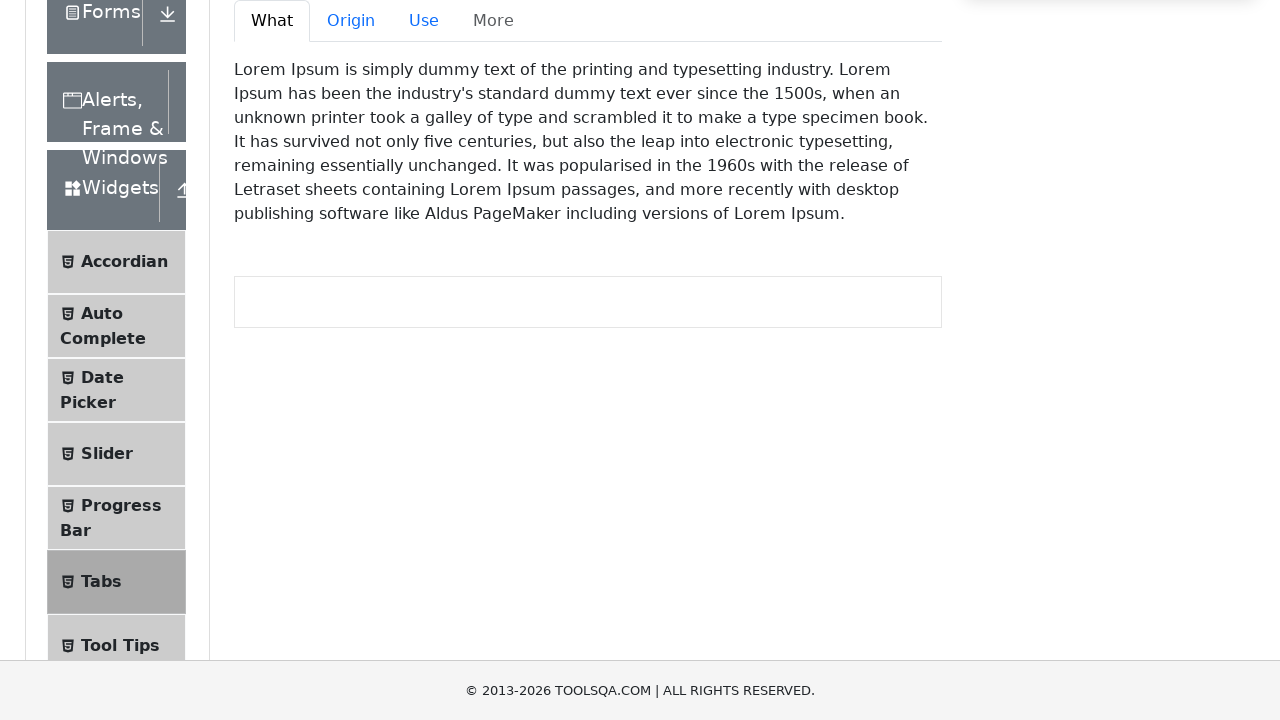